Tests browser alert dialogs including confirm and prompt alerts, verifying that accepting/dismissing alerts updates the page correctly

Starting URL: https://testpages.eviltester.com/styled/alerts/alert-test.html

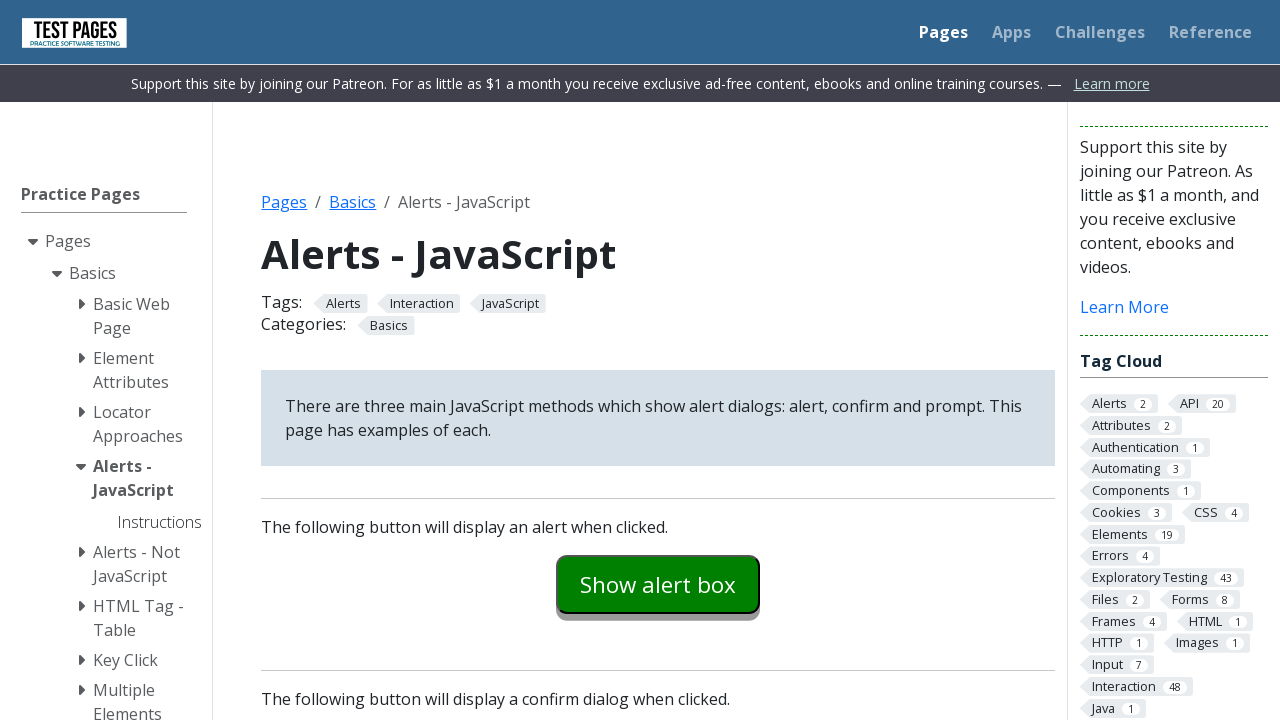

Clicked alert button and accepted the alert dialog at (658, 584) on #alertexamples
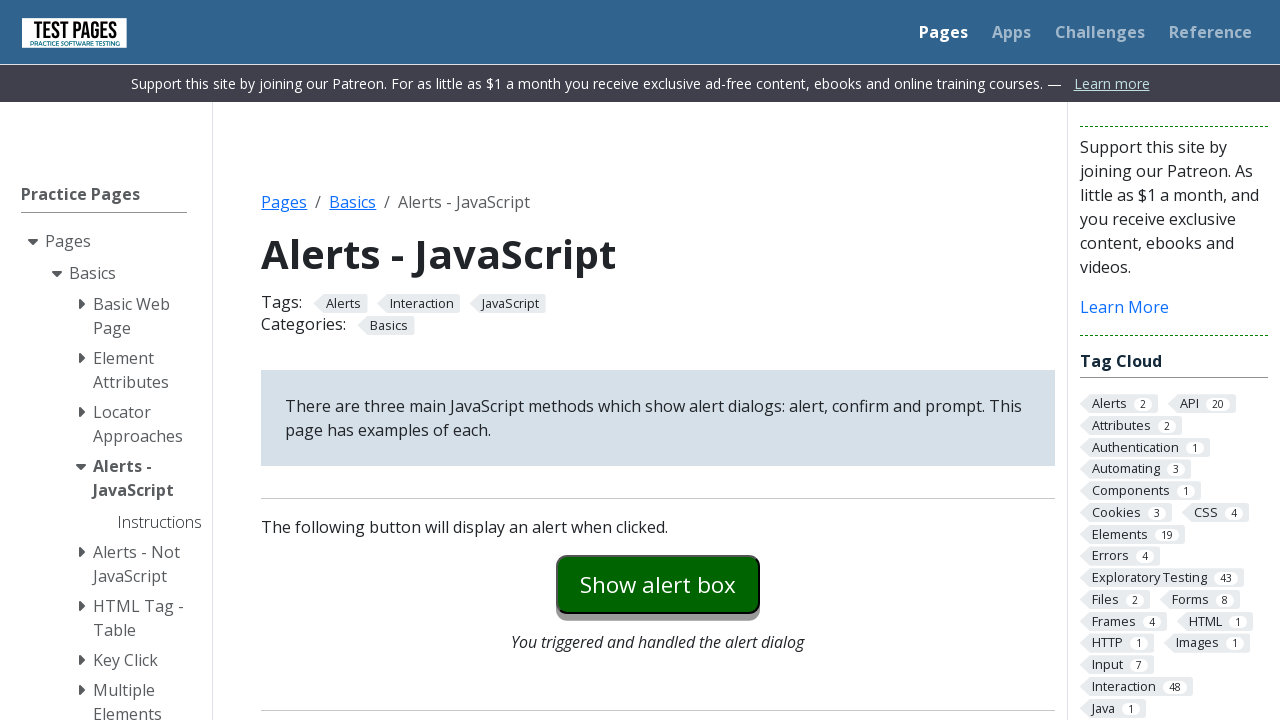

Clicked confirm button and accepted the confirm dialog at (658, 360) on #confirmexample
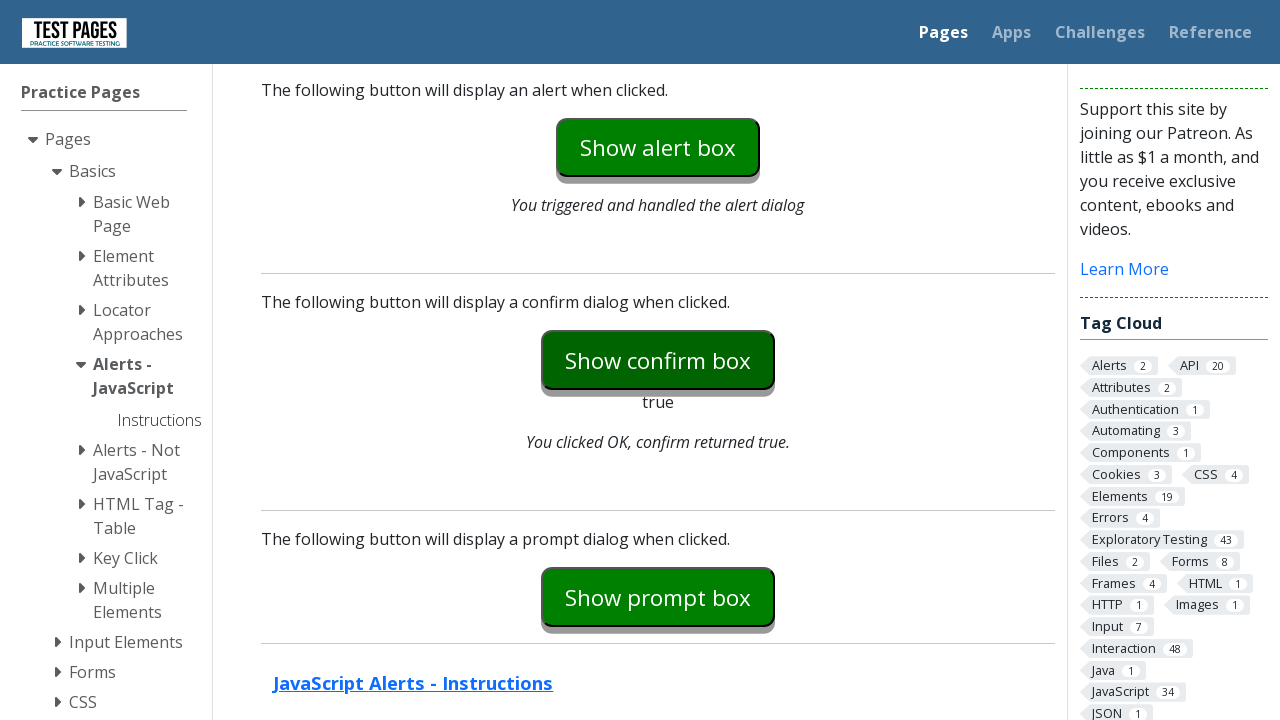

Waited for confirm explanation element to appear
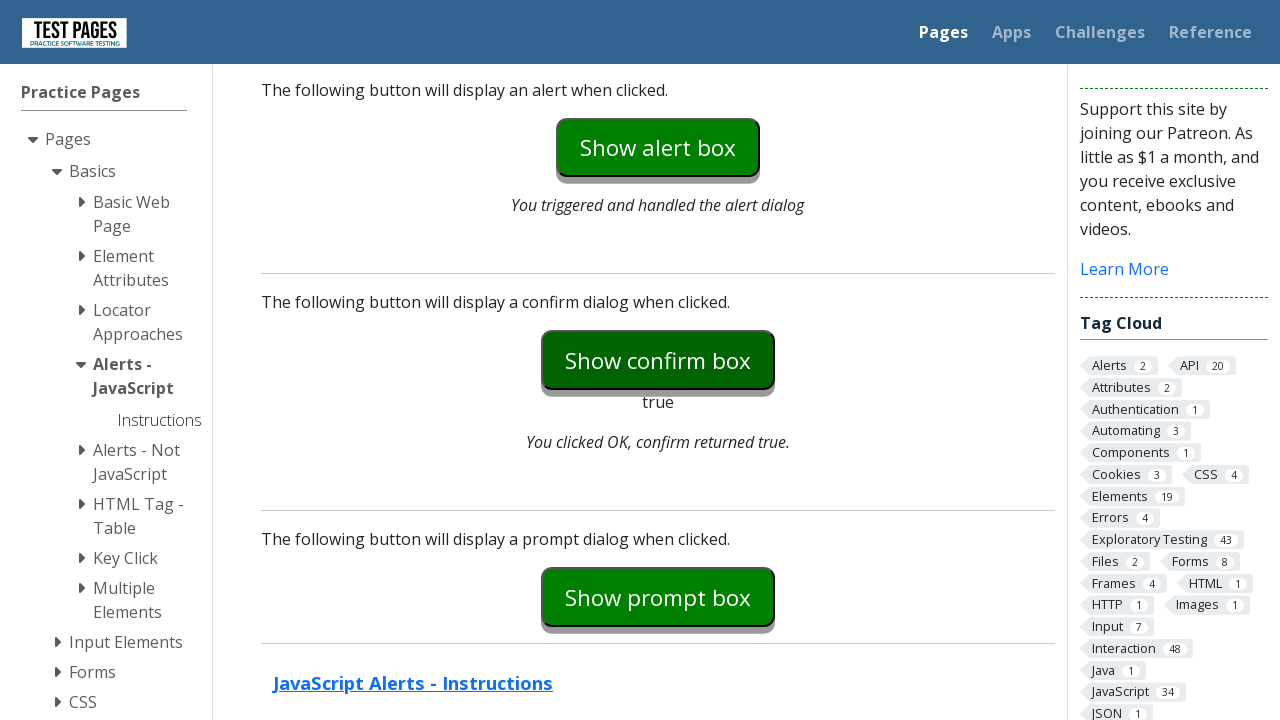

Verified that confirm dialog returned true when accepted
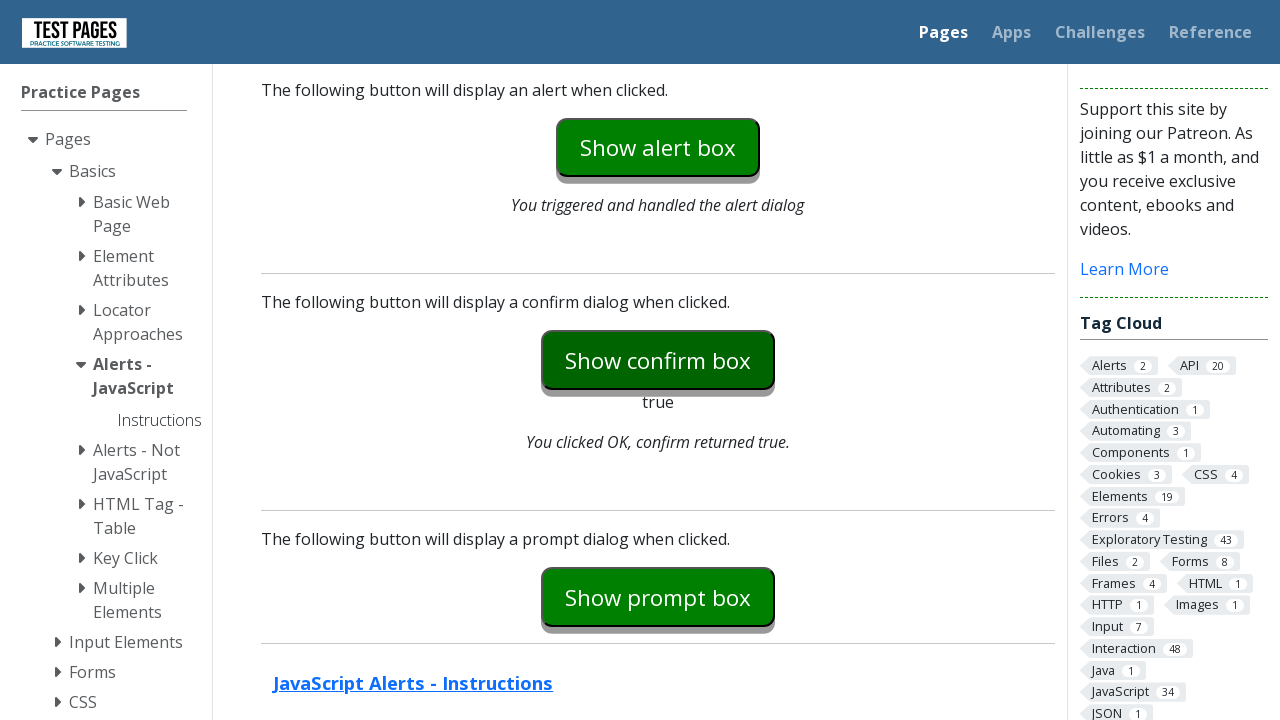

Clicked confirm button and dismissed the confirm dialog at (658, 360) on #confirmexample
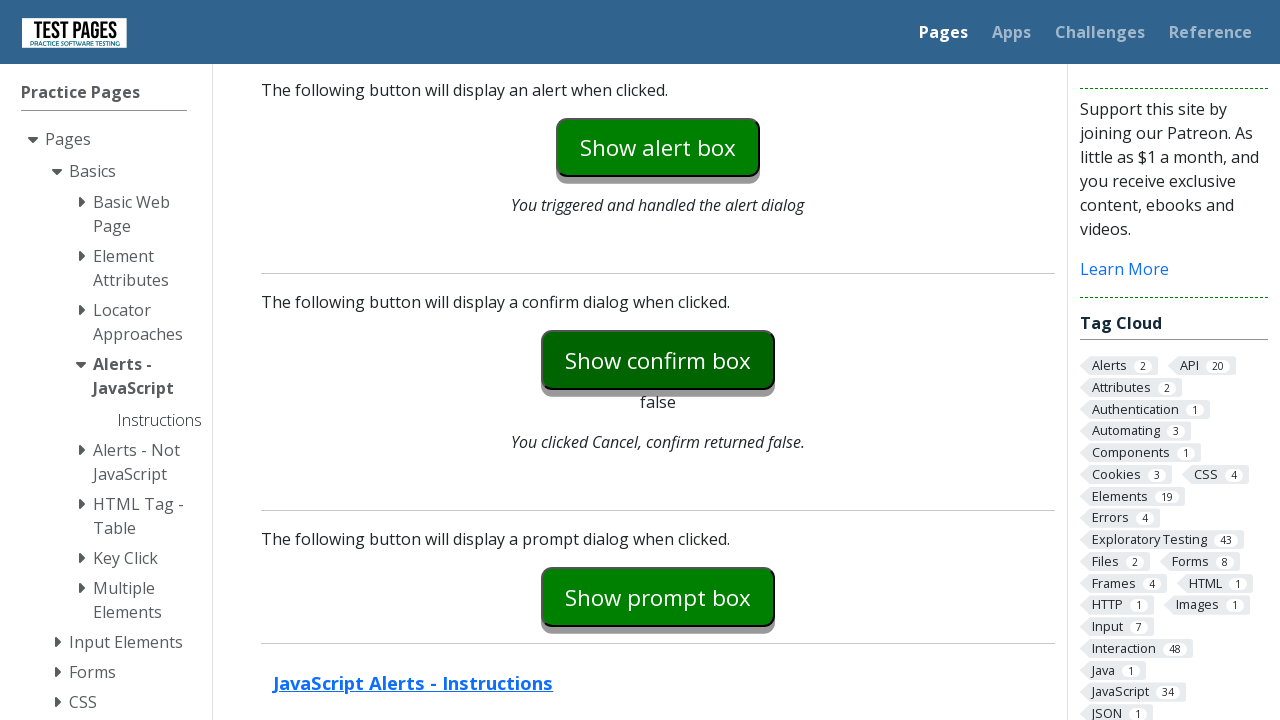

Waited for confirm explanation element to update
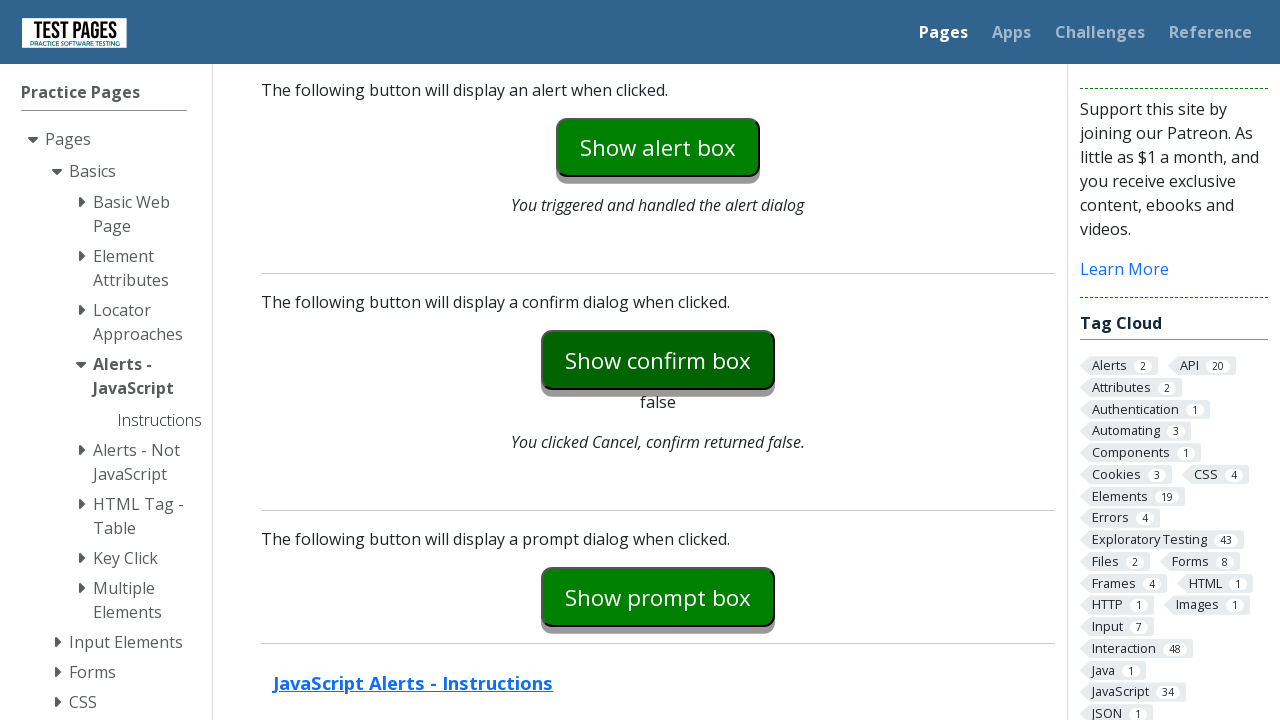

Verified that confirm dialog returned false when dismissed
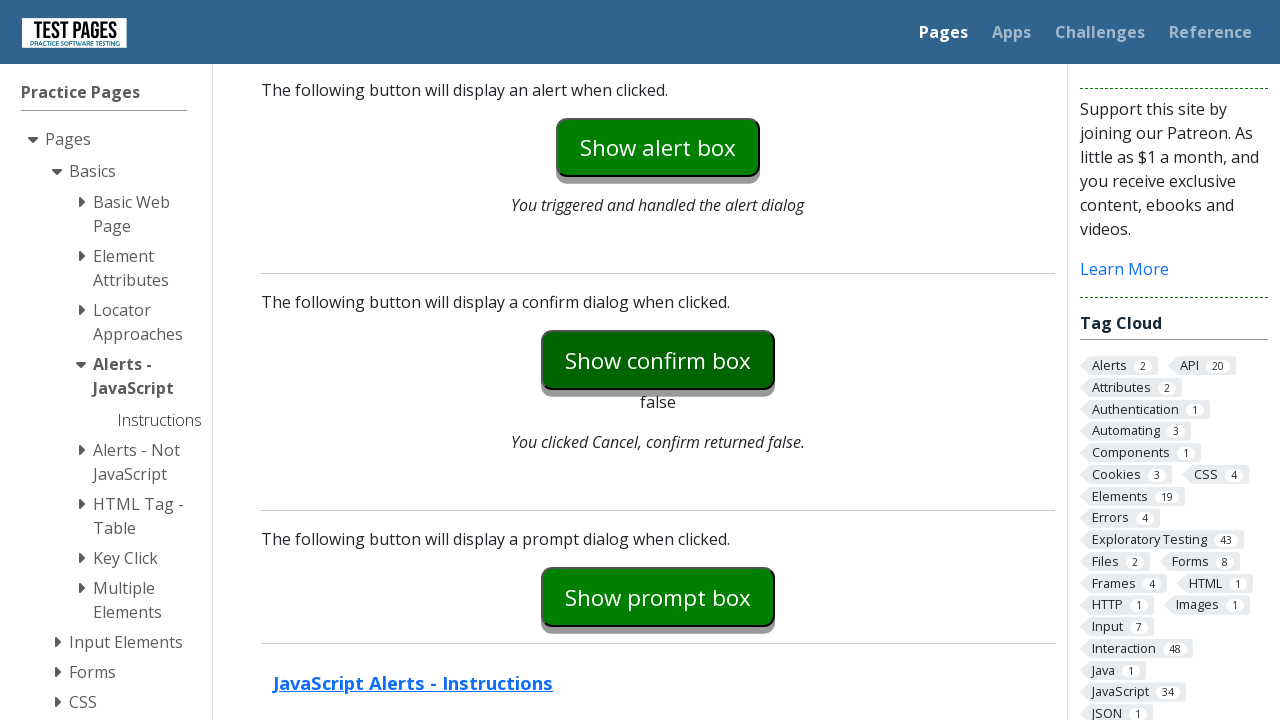

Clicked prompt button and entered 'Test string' in the prompt dialog at (658, 597) on #promptexample
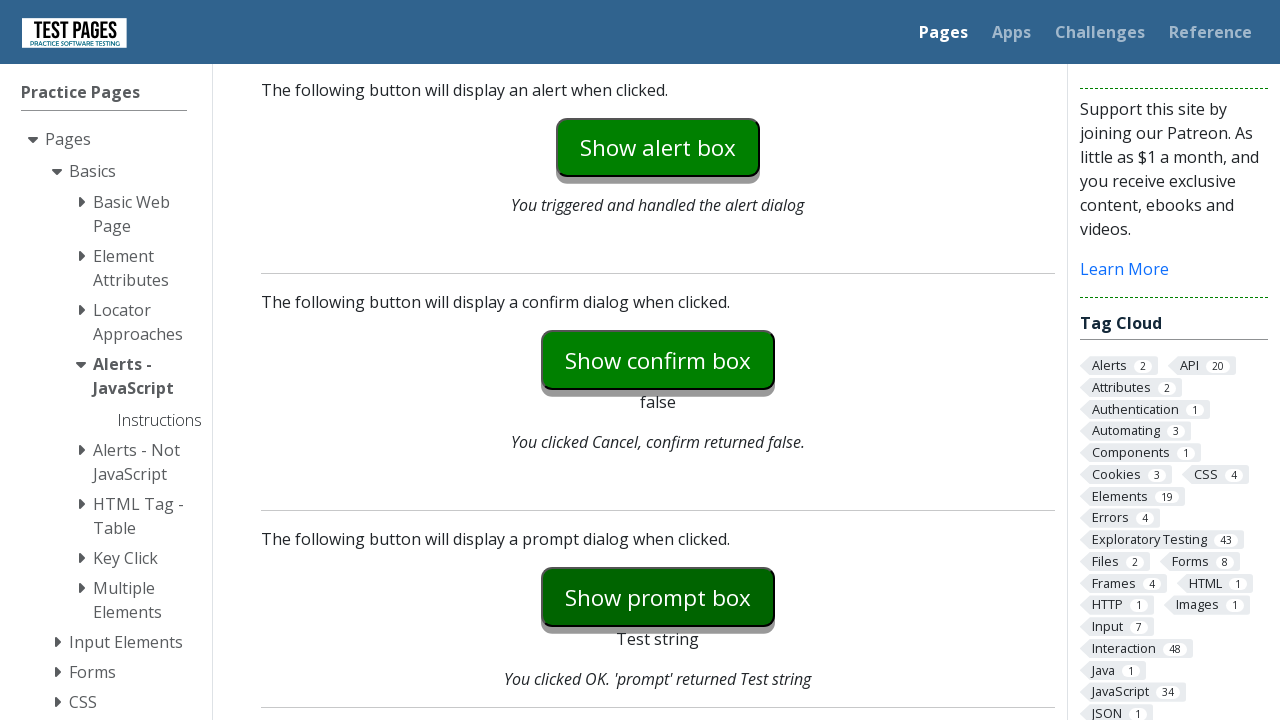

Waited for prompt explanation element to appear
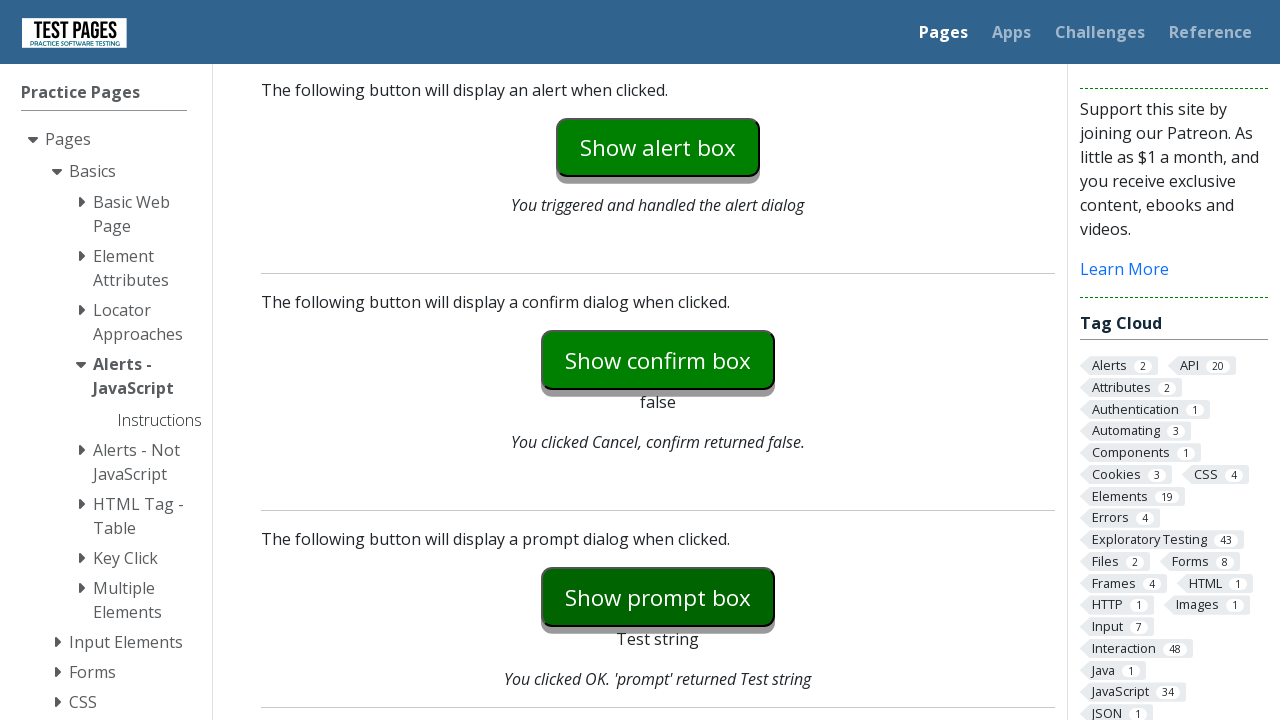

Verified that prompt dialog returned the entered text 'Test string'
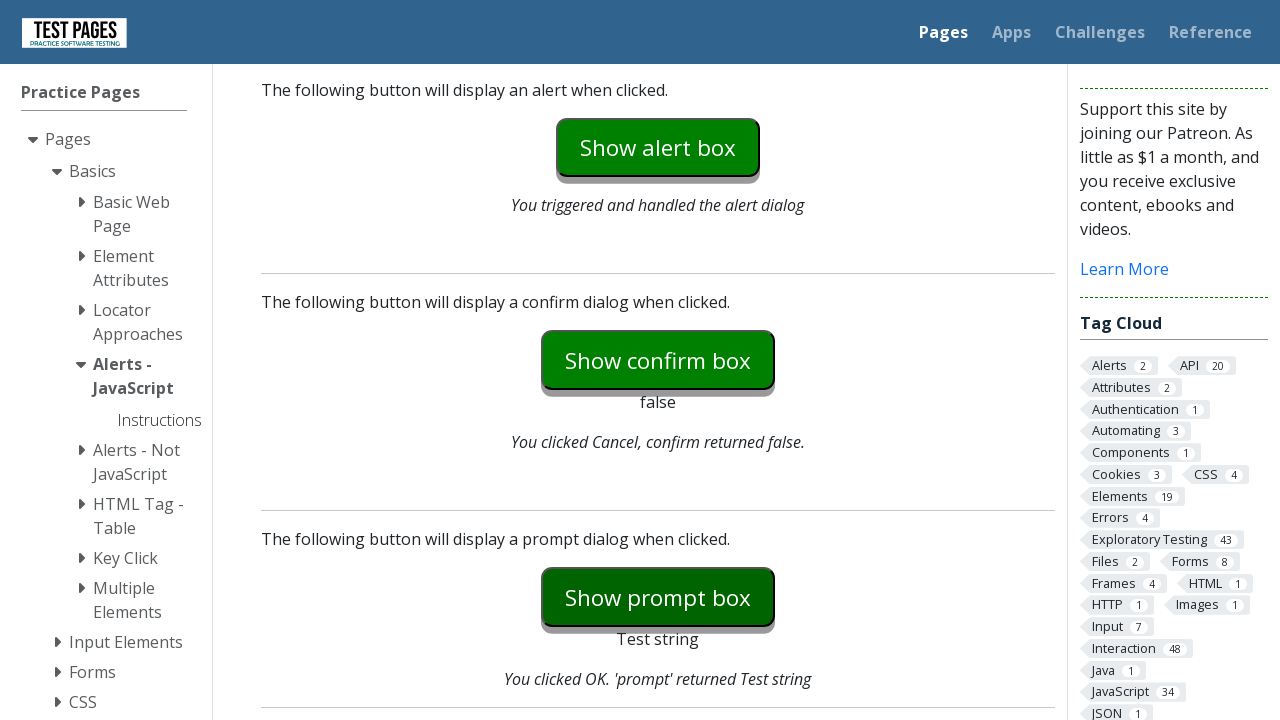

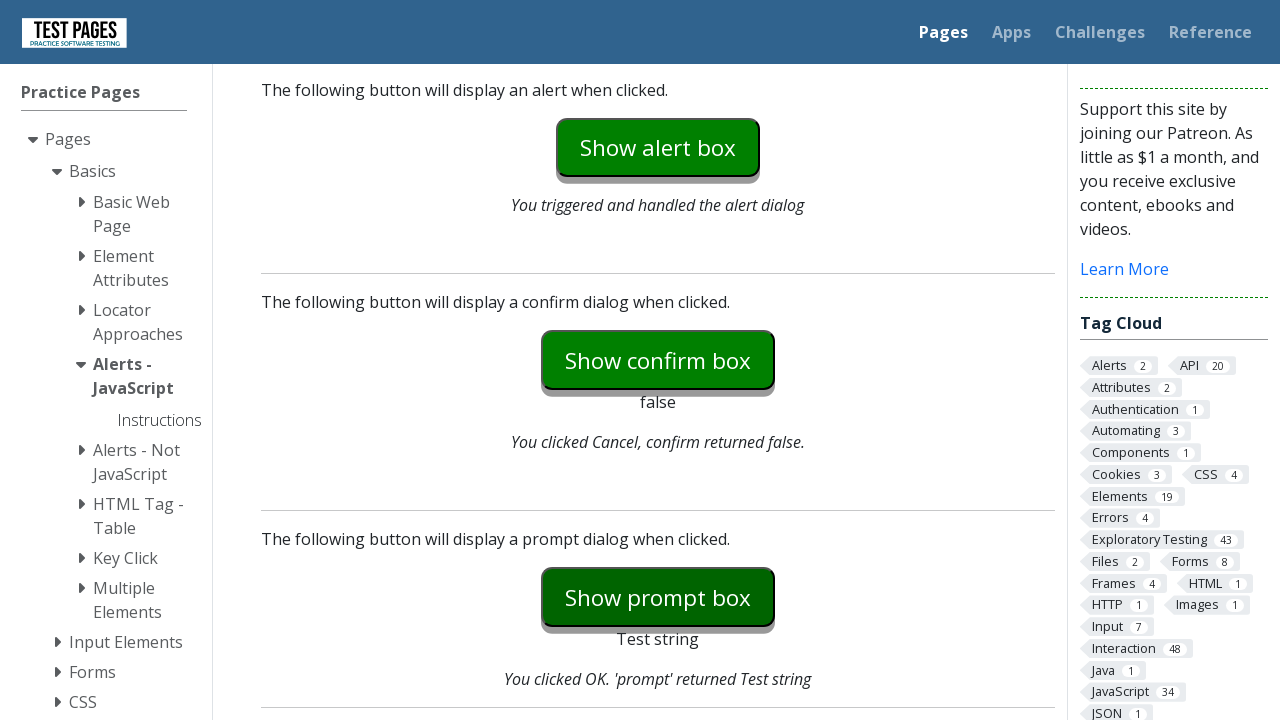